Navigates to Rahul Shetty Academy's Selenium practice page, which is an e-commerce practice site for automation testing

Starting URL: https://rahulshettyacademy.com/seleniumPractise

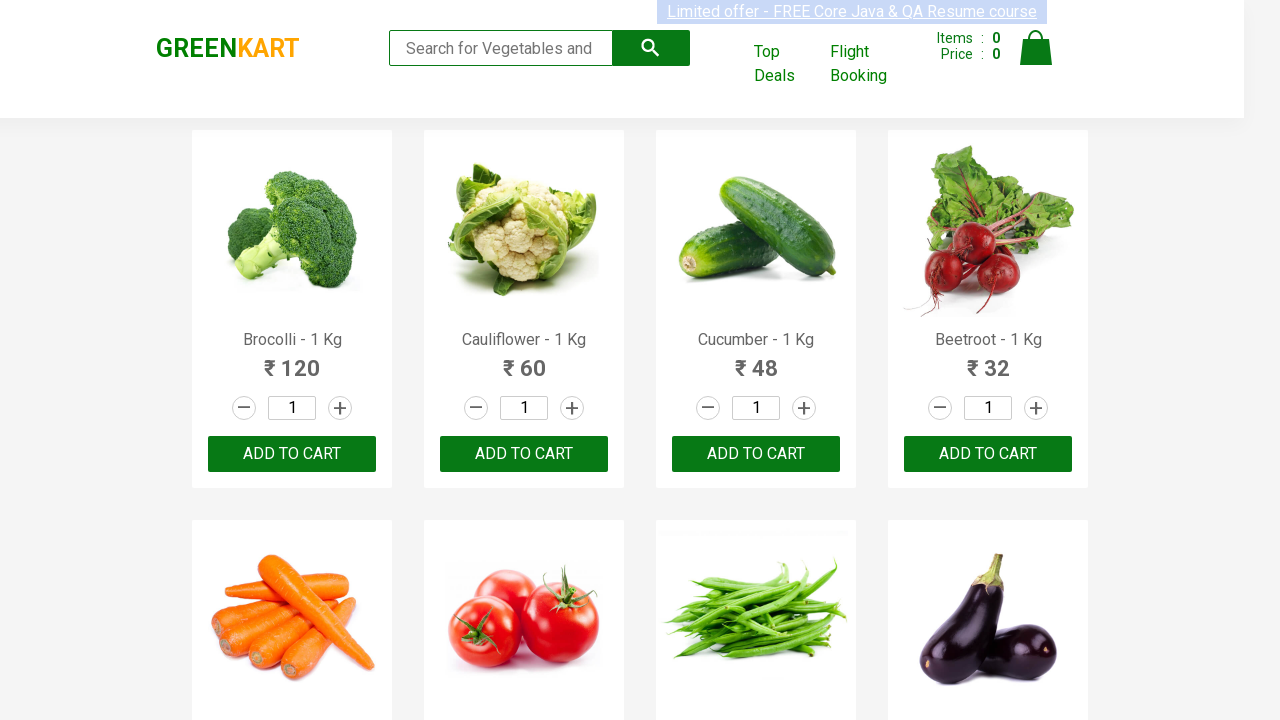

Waited for product elements to load on Rahul Shetty Academy's Selenium practice page
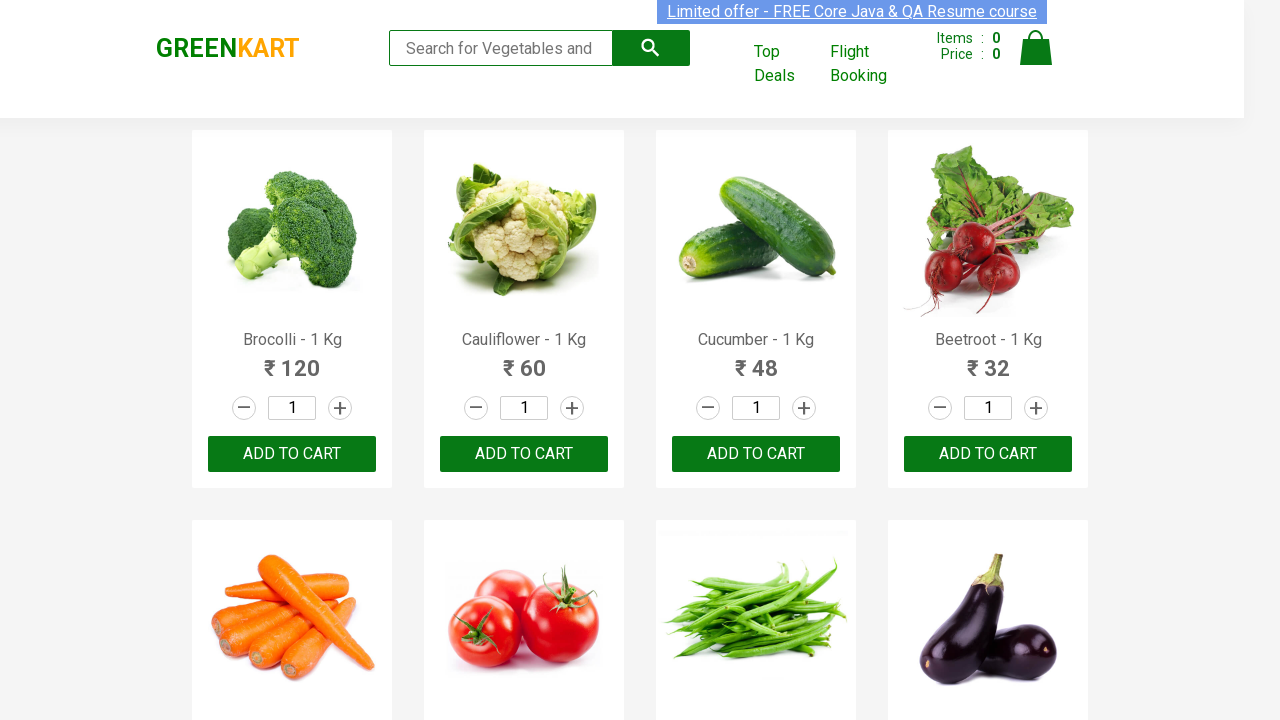

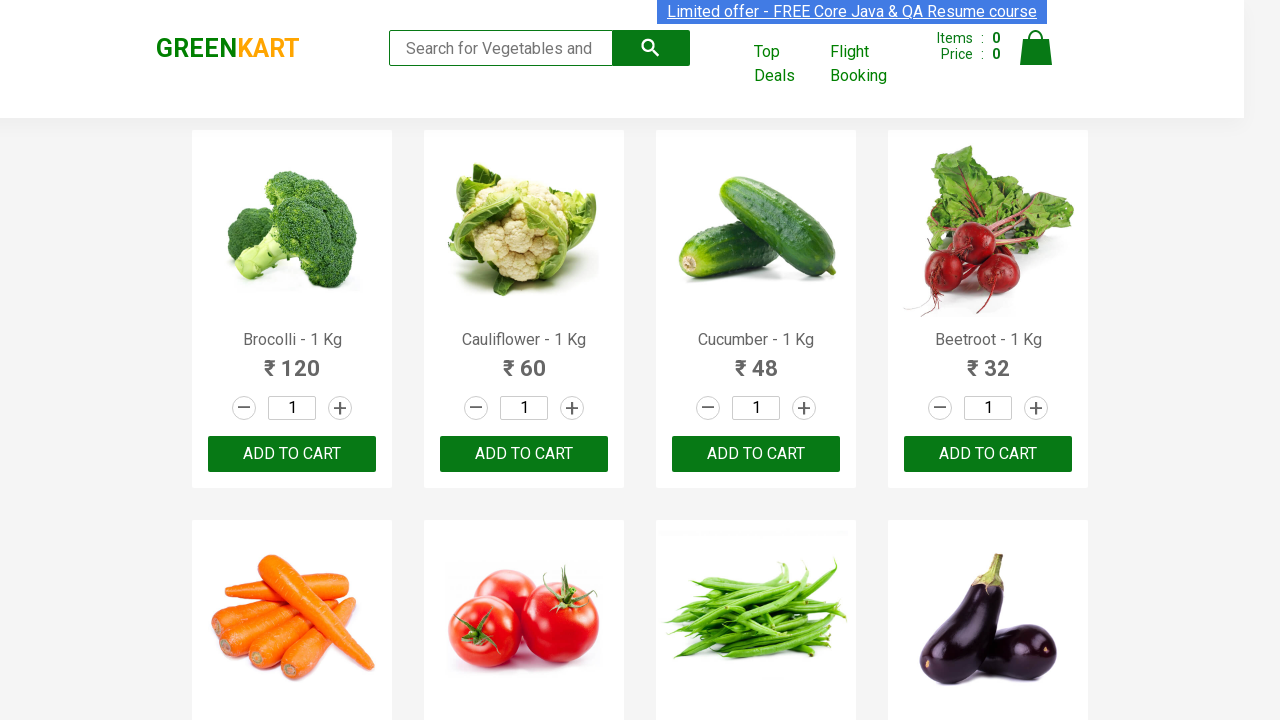